Tests confirmation alert dismissal by clicking a confirm button, dismissing the dialog, and verifying the Cancel message

Starting URL: https://vinothqaacademy.com/alert-and-popup/

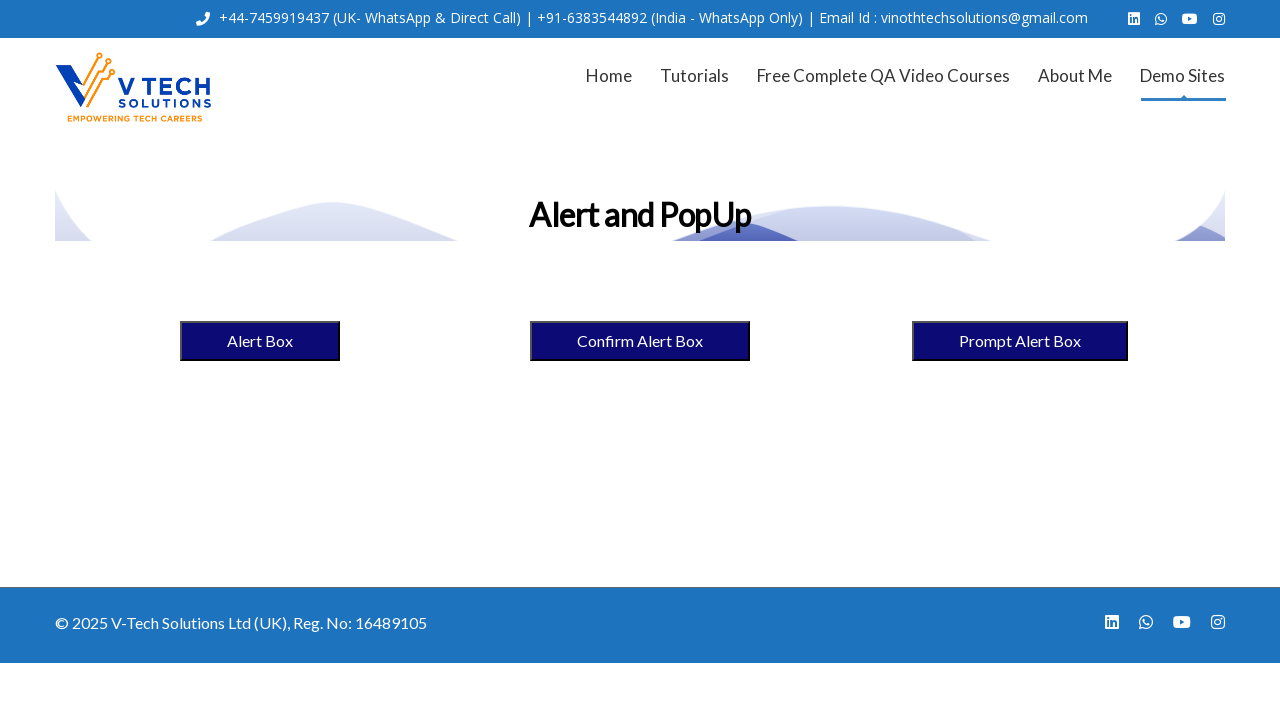

Set up dialog handler to dismiss confirmation alerts
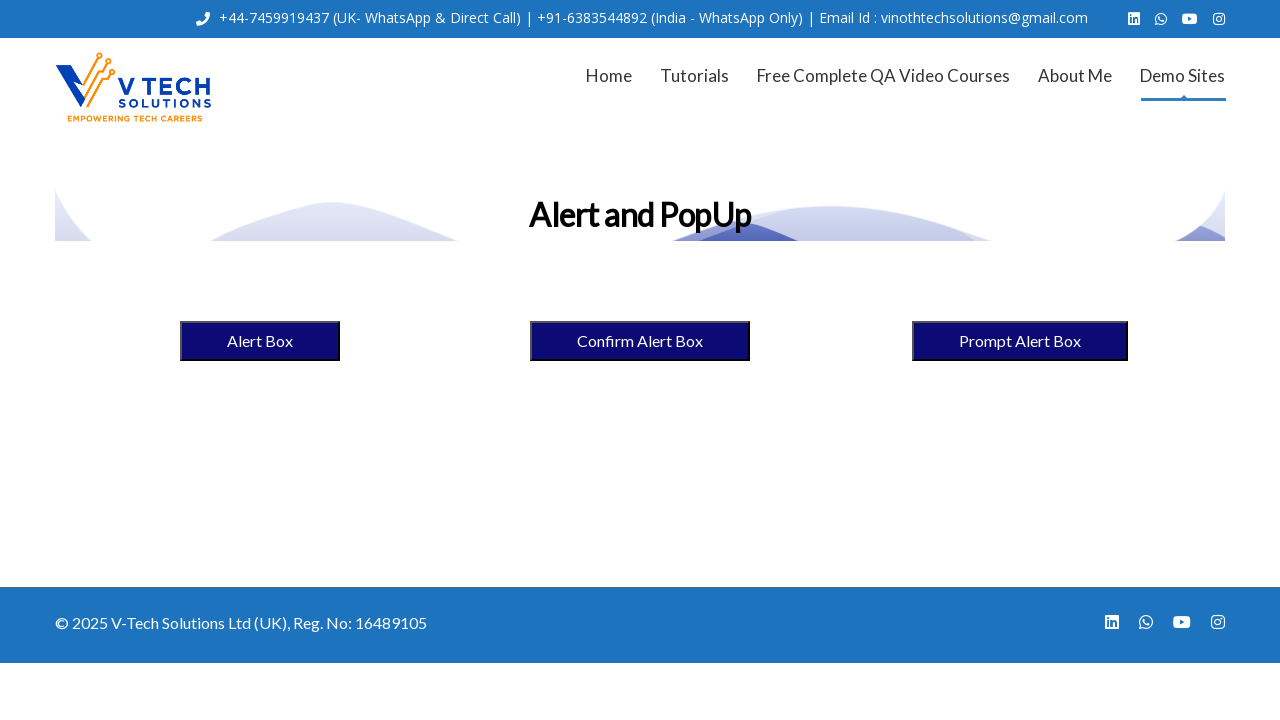

Clicked the confirm alert box button at (640, 341) on [name='confirmalertbox']
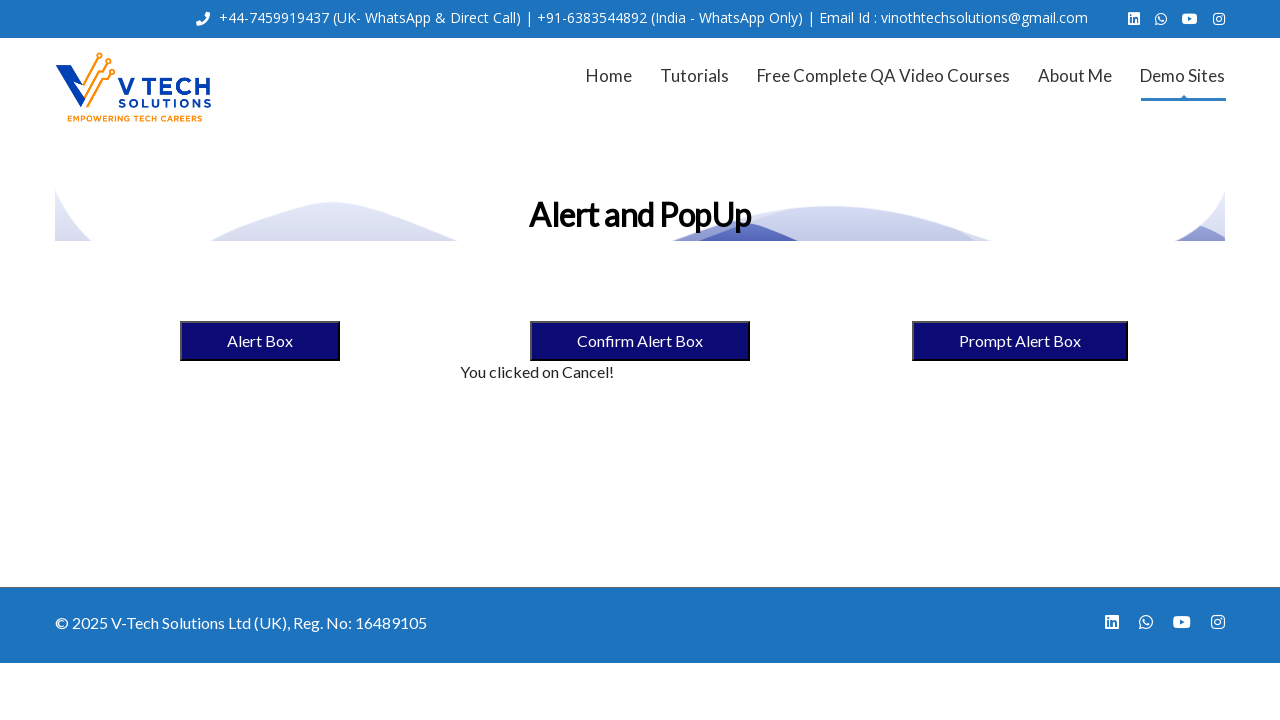

Verified that 'You clicked on Cancel!' message is displayed
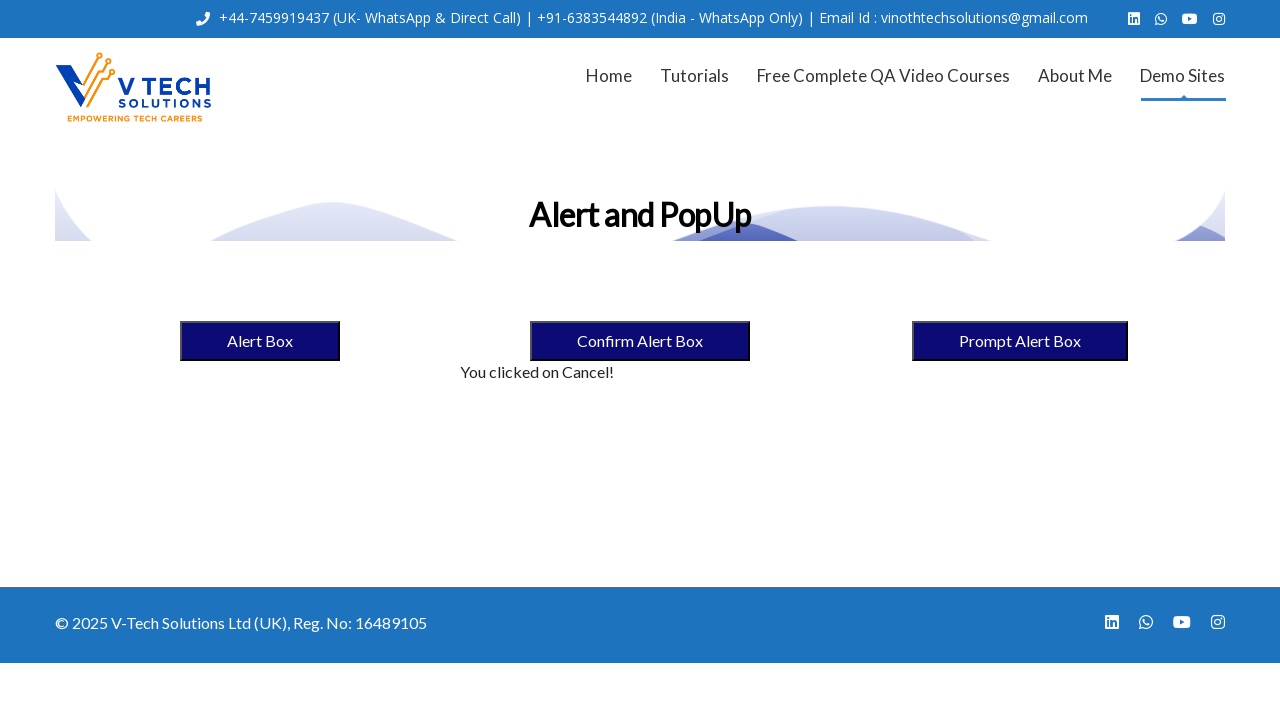

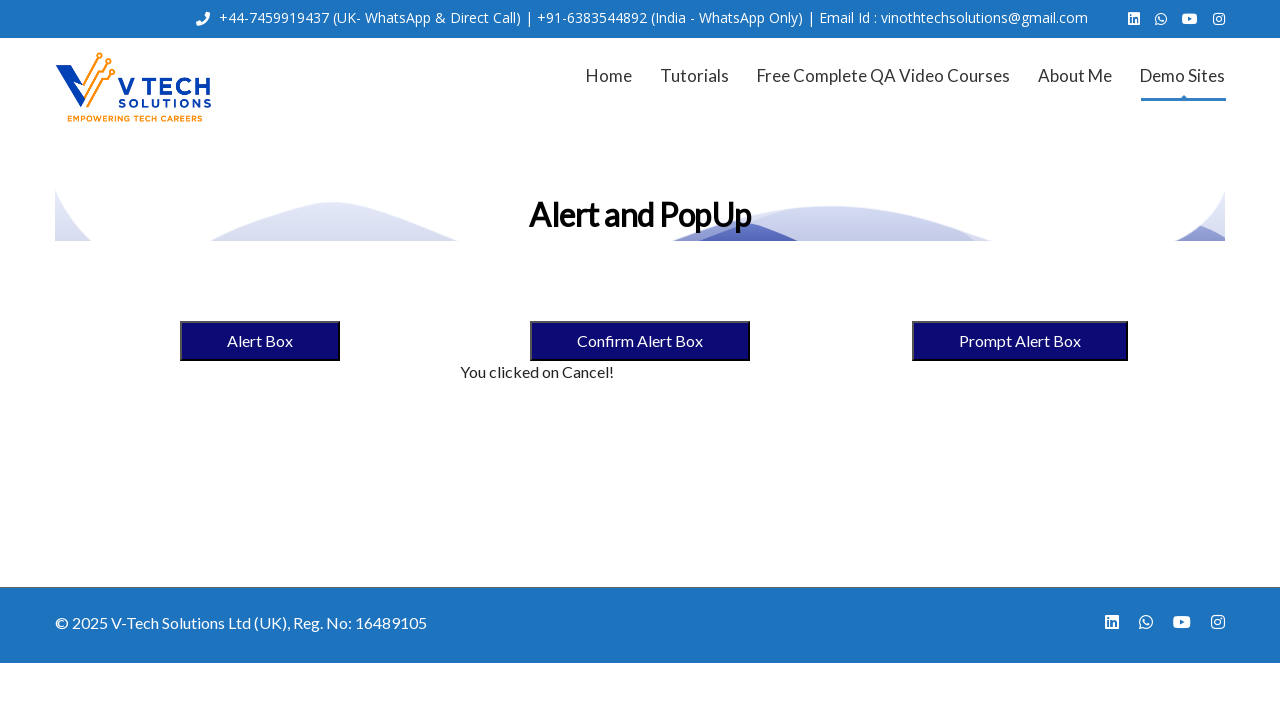